Tests browser window popup handling by clicking a link that opens a popup window, switching to the child window to verify it opened, closing it, and switching back to the parent window.

Starting URL: https://www.rrc.texas.gov/resource-center/research/gis-viewer/gis-popup-blocker-test/#

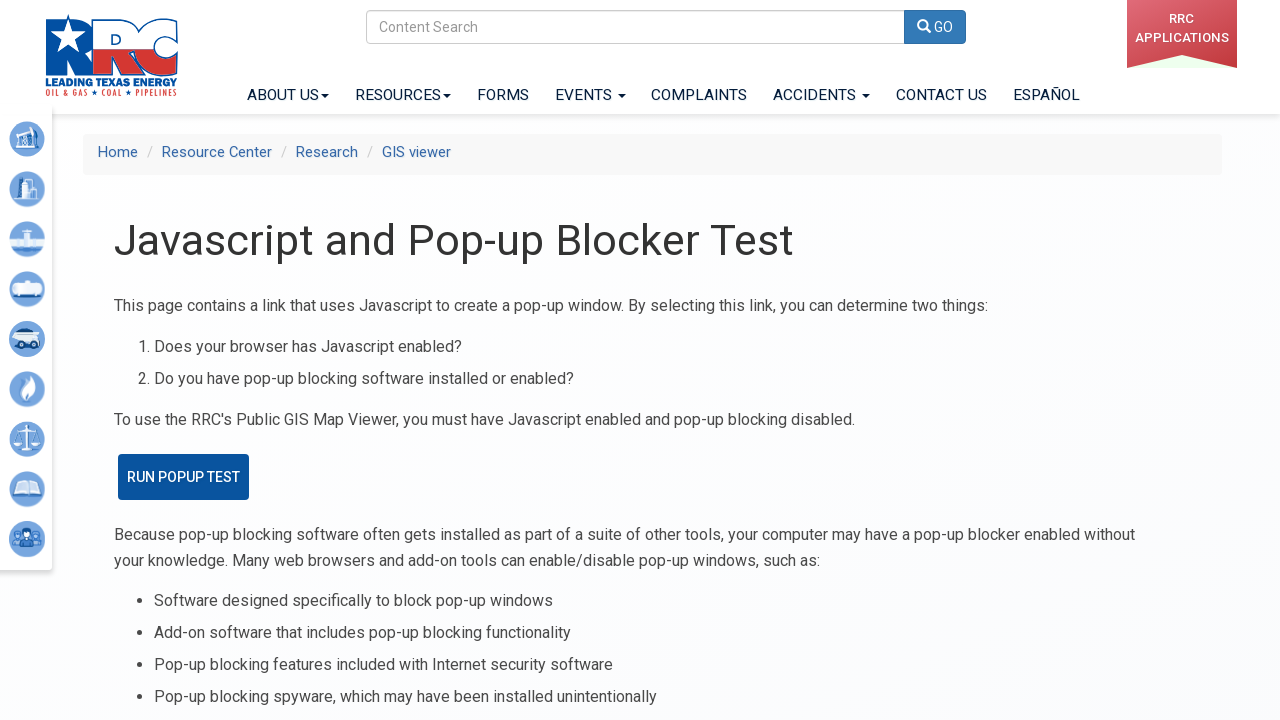

Clicked 'RUN POPUP TEST' link to trigger popup window at (184, 477) on text=RUN POPUP TEST
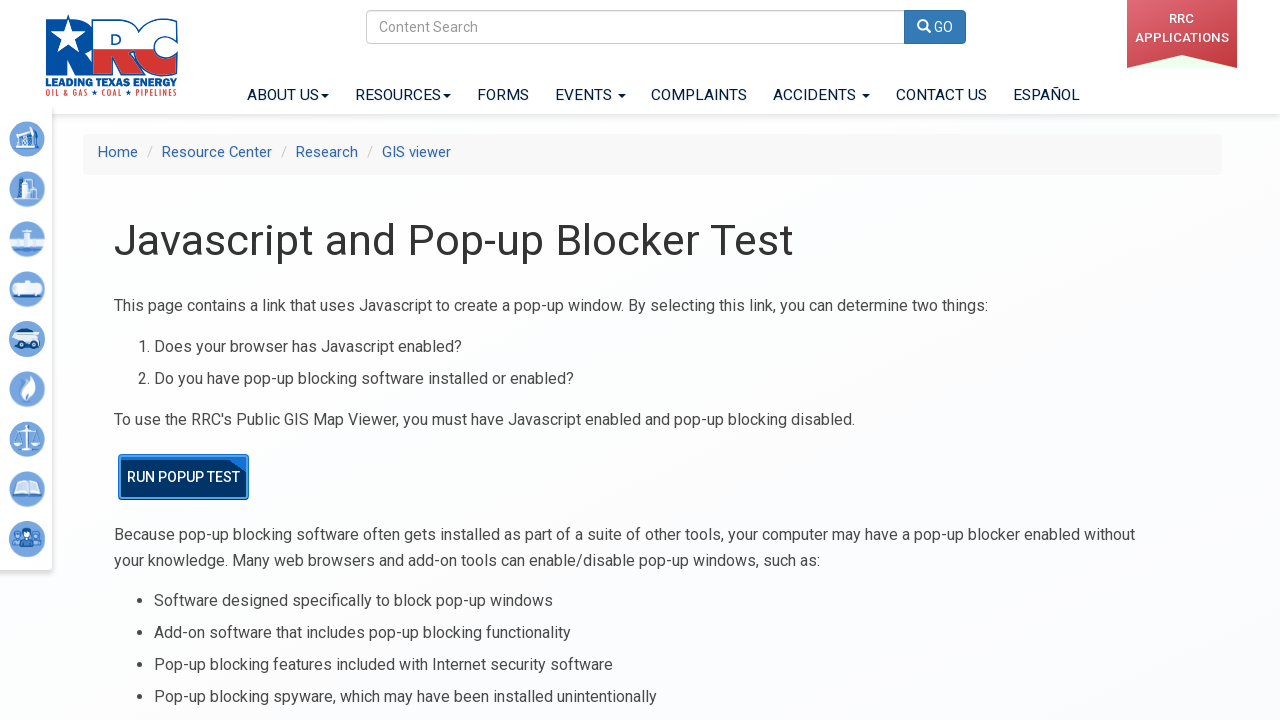

Popup window opened and captured
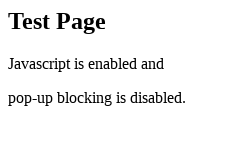

Popup window loaded completely
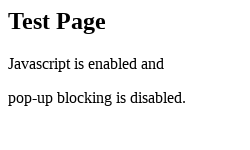

Verified popup window title: ''
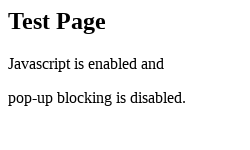

Closed popup window
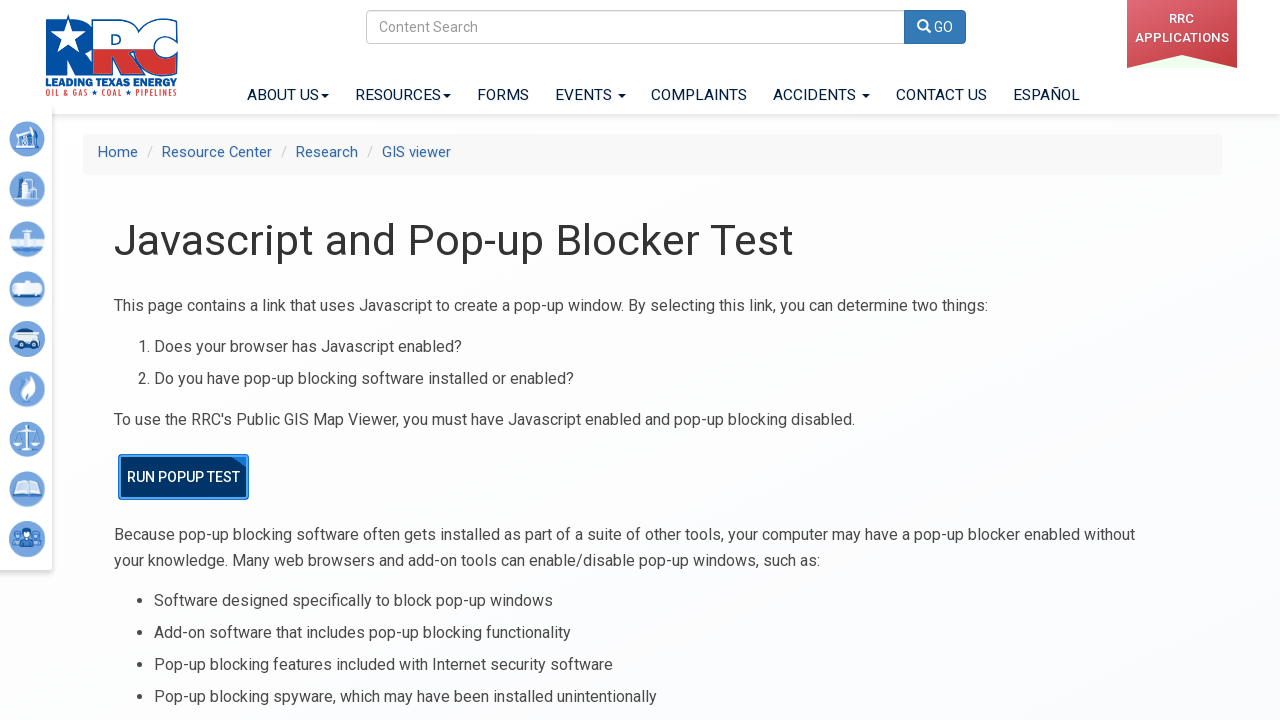

Verified return to parent window with title: 'Javascript and Pop-up Blocker Test'
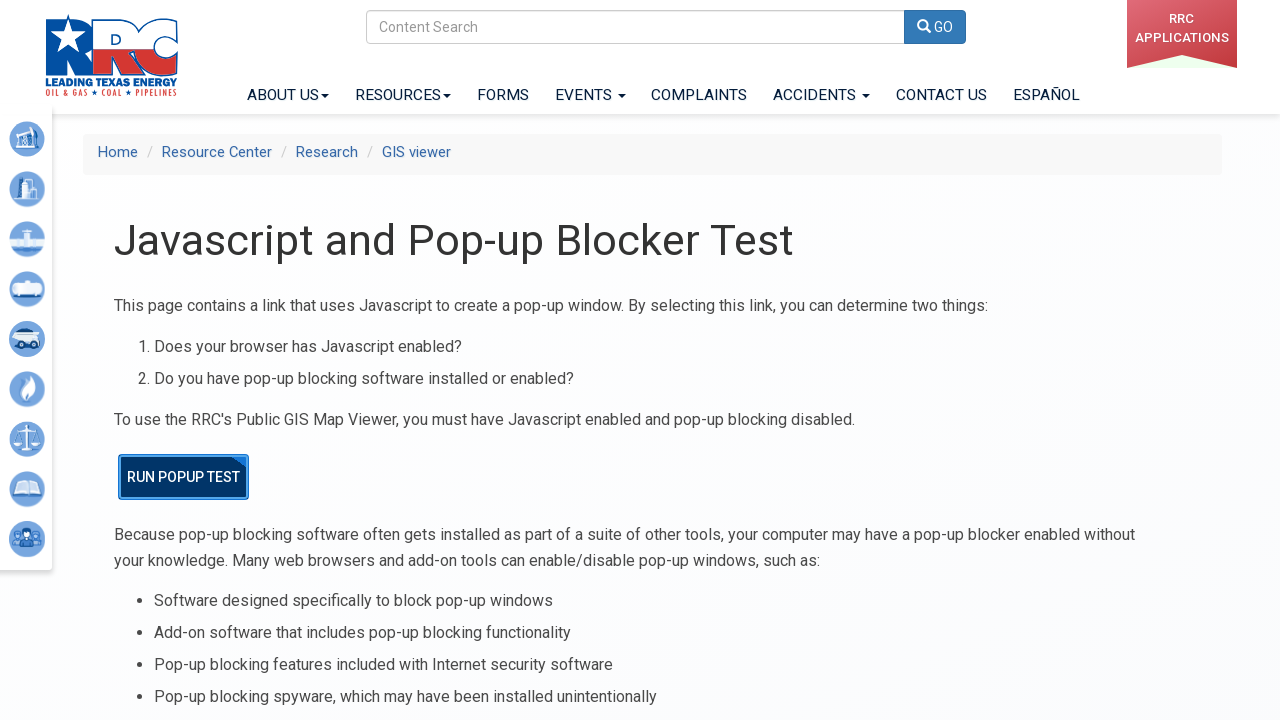

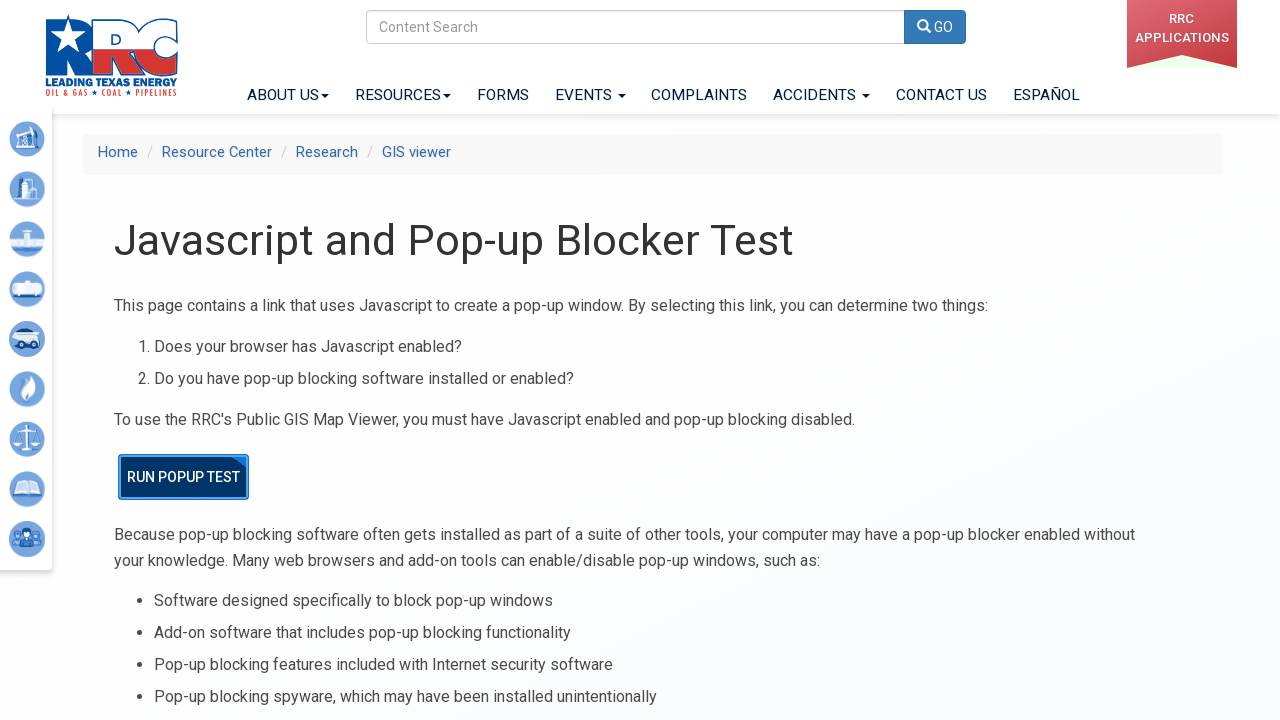